Tests drag and drop functionality by dragging an element to a drop target, then refreshing and performing drag and drop again

Starting URL: https://demoqa.com/droppable

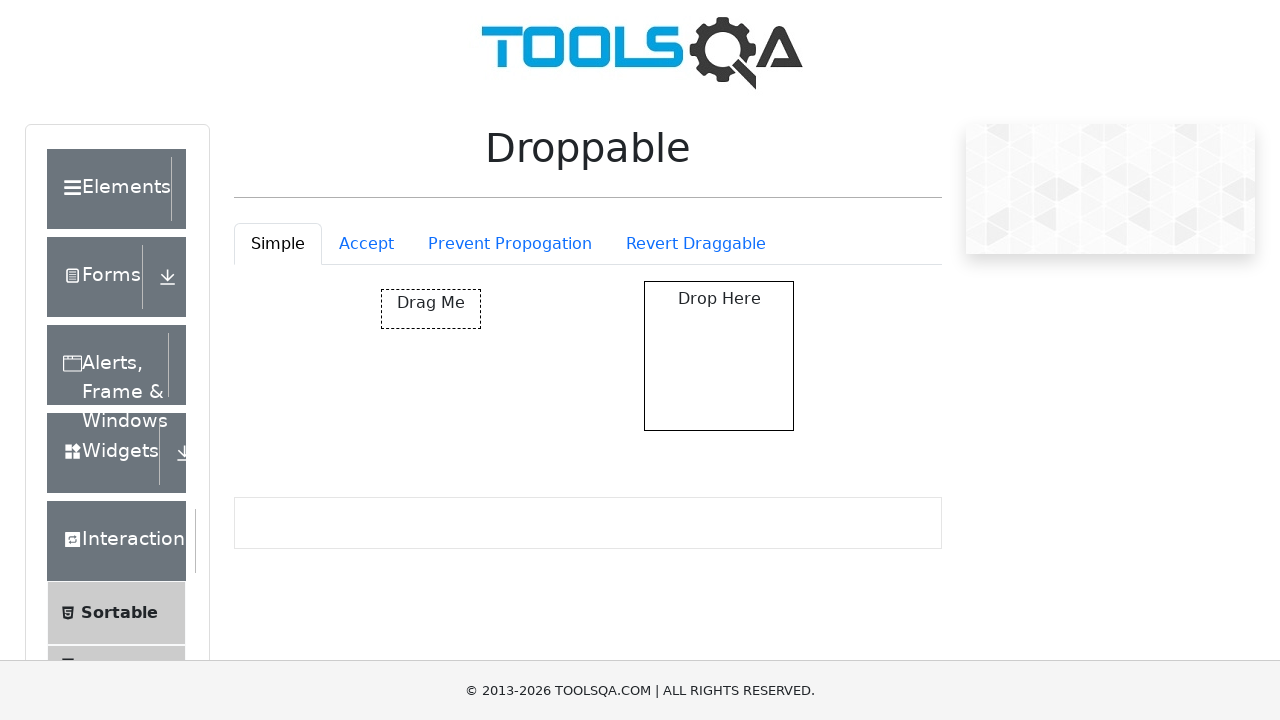

Navigated to droppable test page
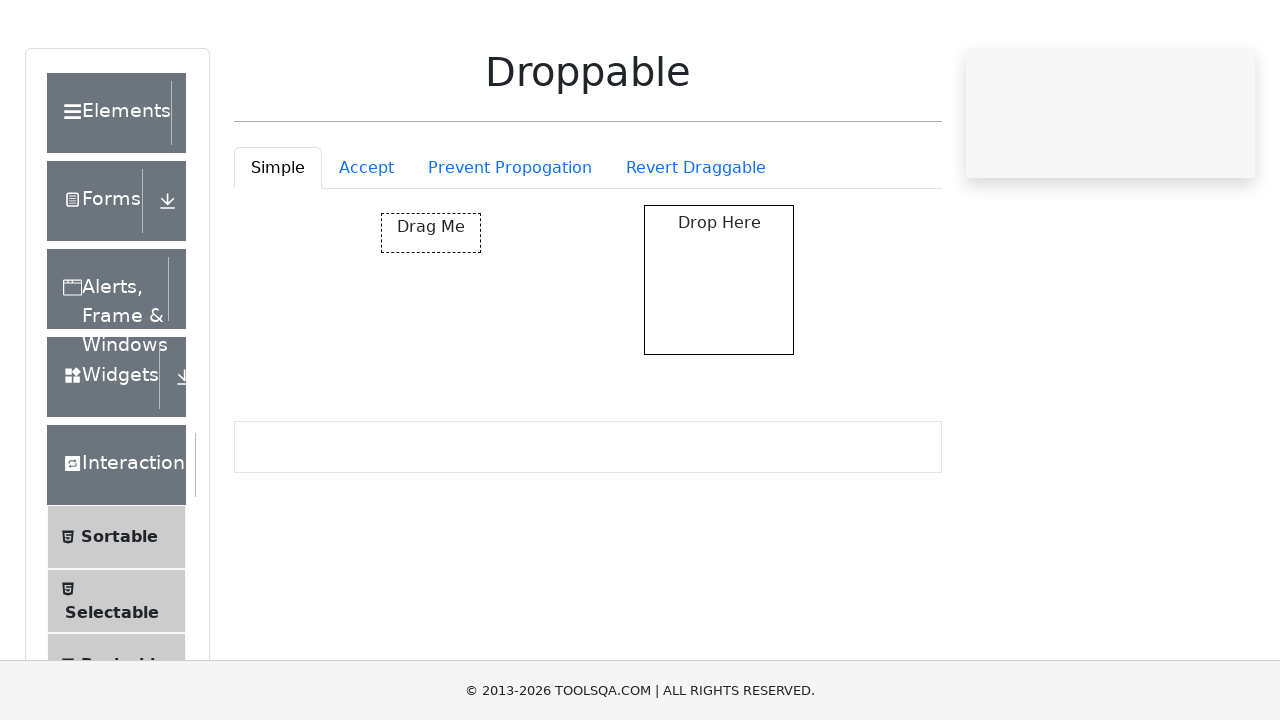

Dragged draggable element to droppable target at (719, 356)
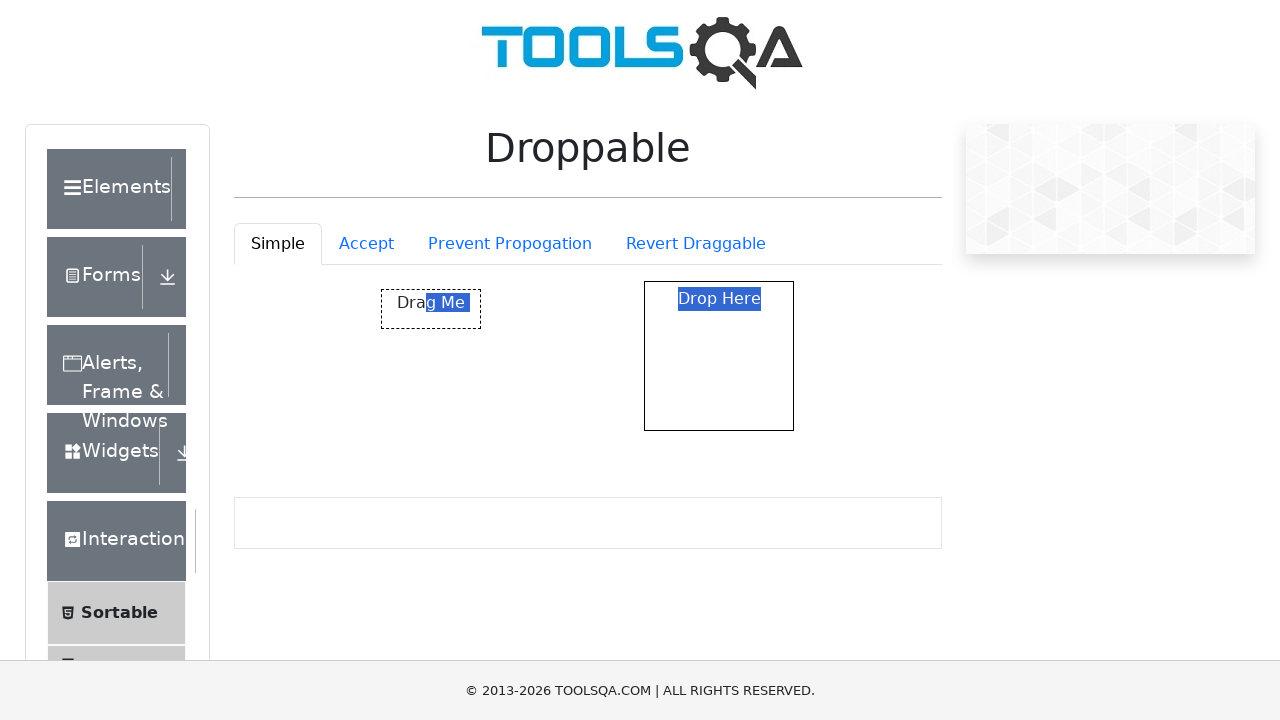

Refreshed the page
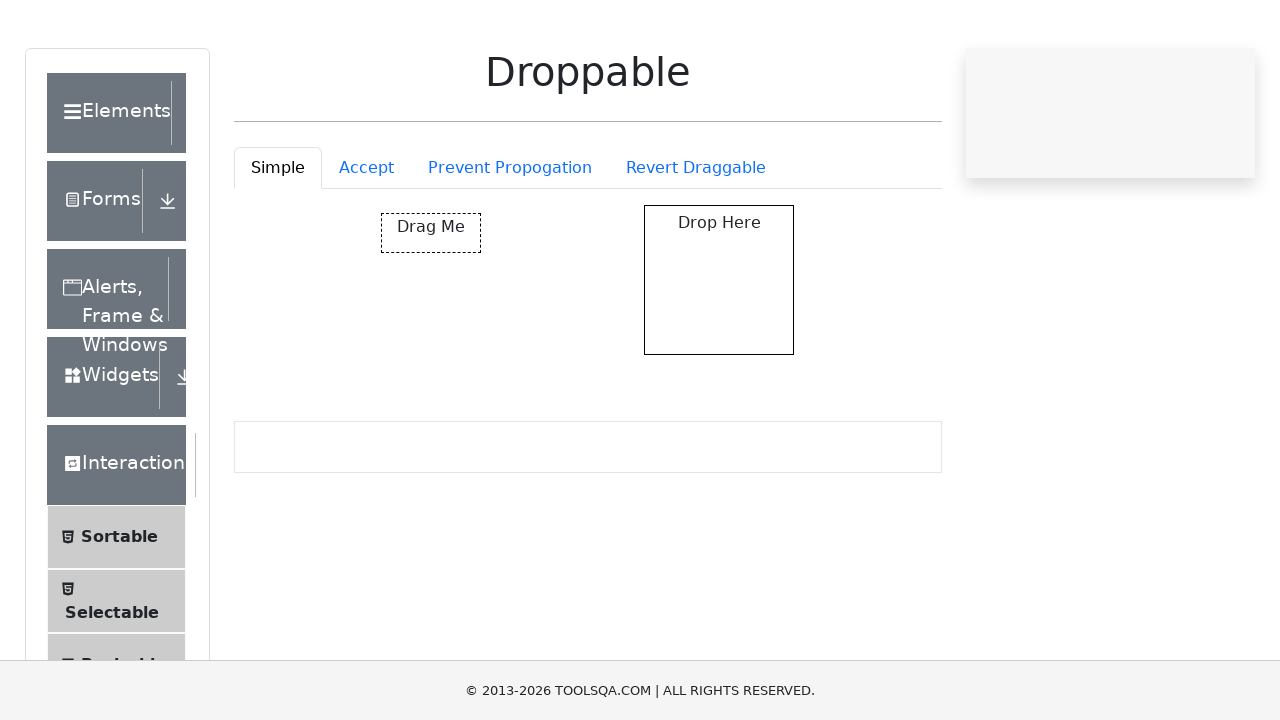

Dragged draggable element to droppable target again after refresh at (719, 356)
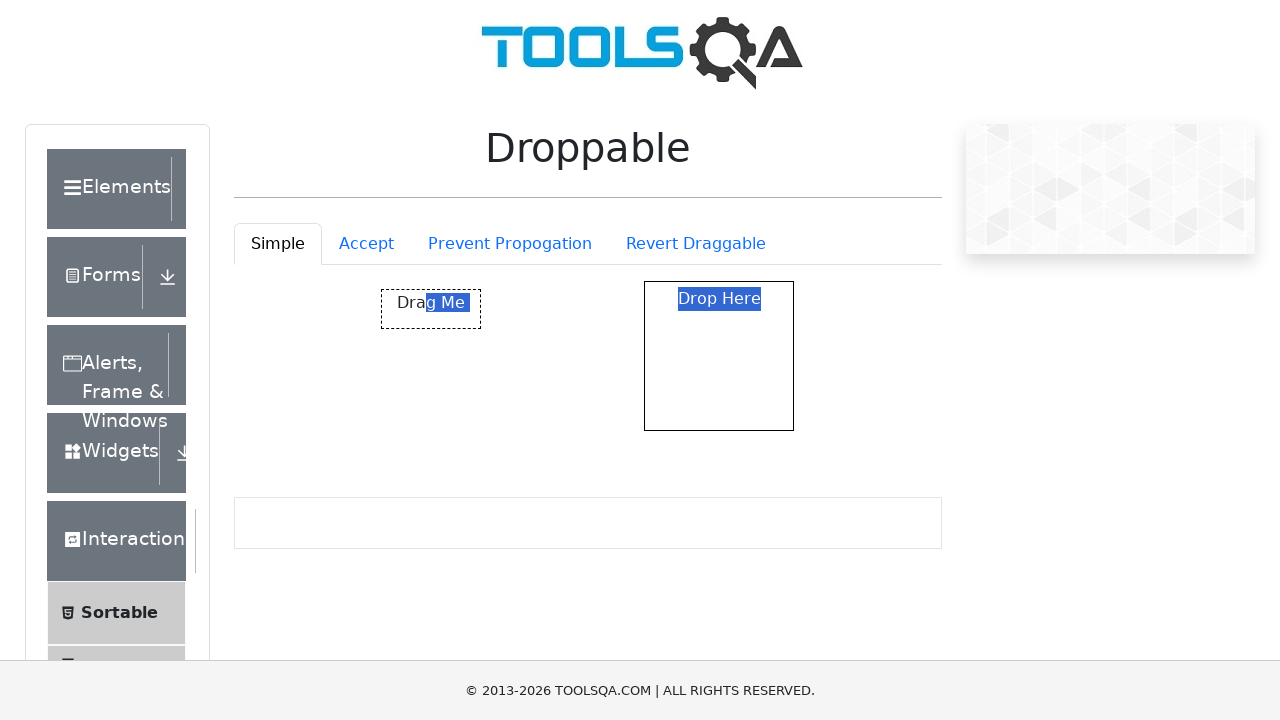

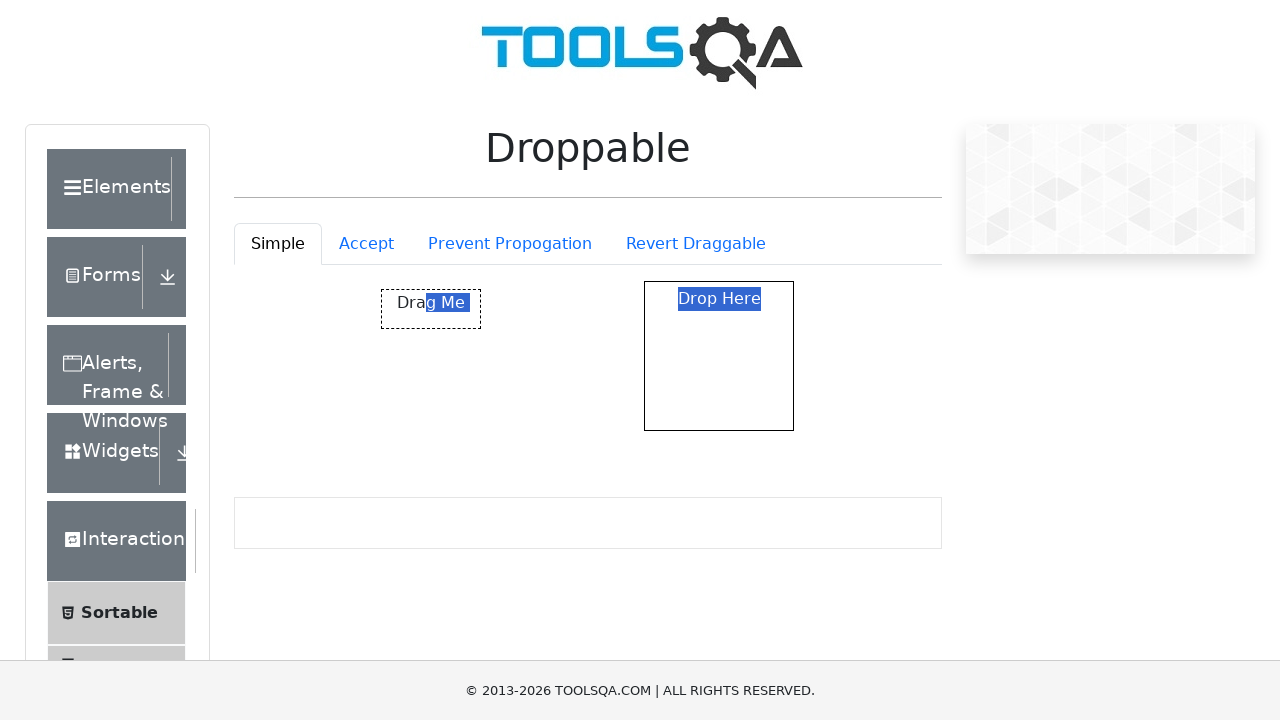